Tests iframe interaction by switching between frames, selecting a dropdown option in the first frame, and filling a text field in the second frame

Starting URL: https://www.hyrtutorials.com/p/frames-practice.html

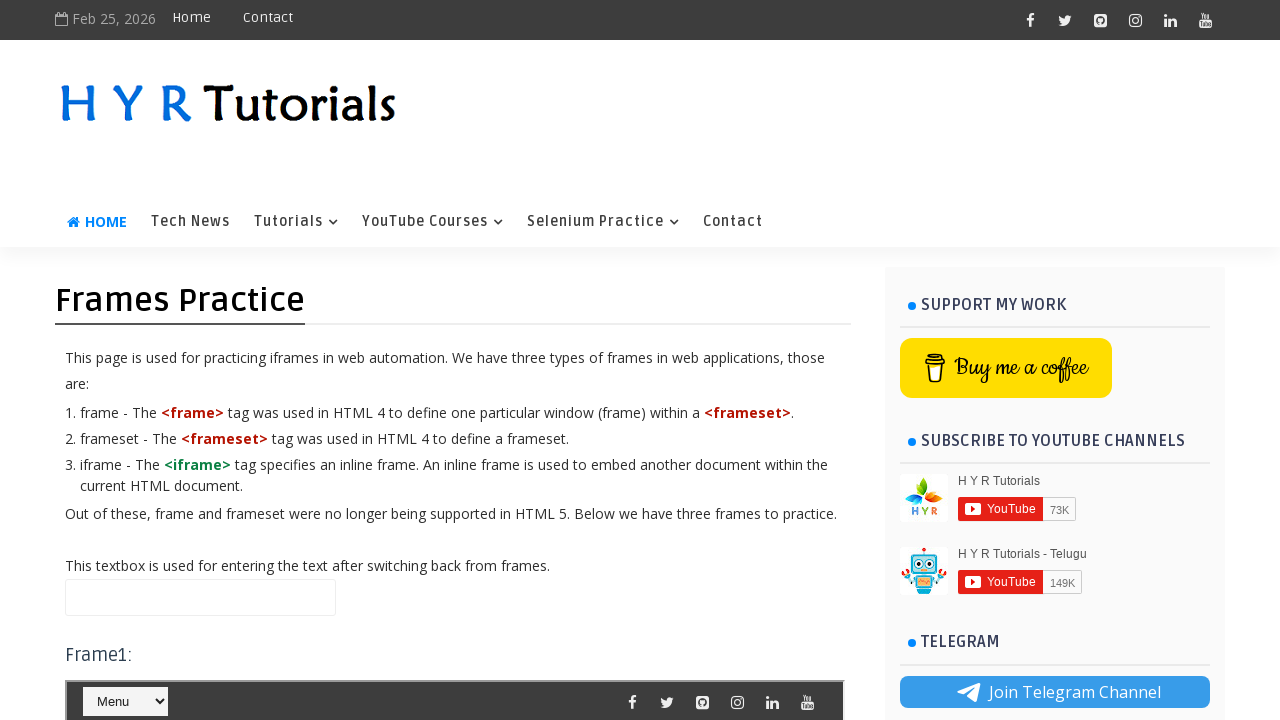

Scrolled down 800px to view first iframe
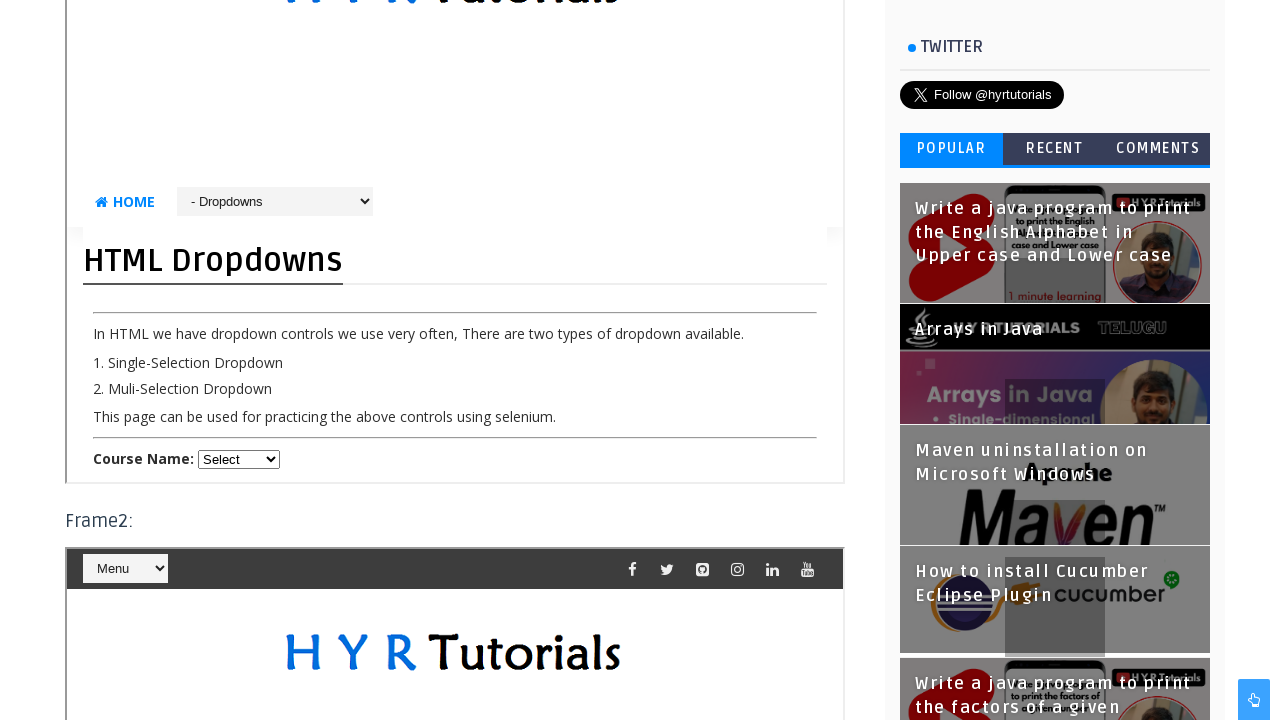

Located first iframe (#frm1)
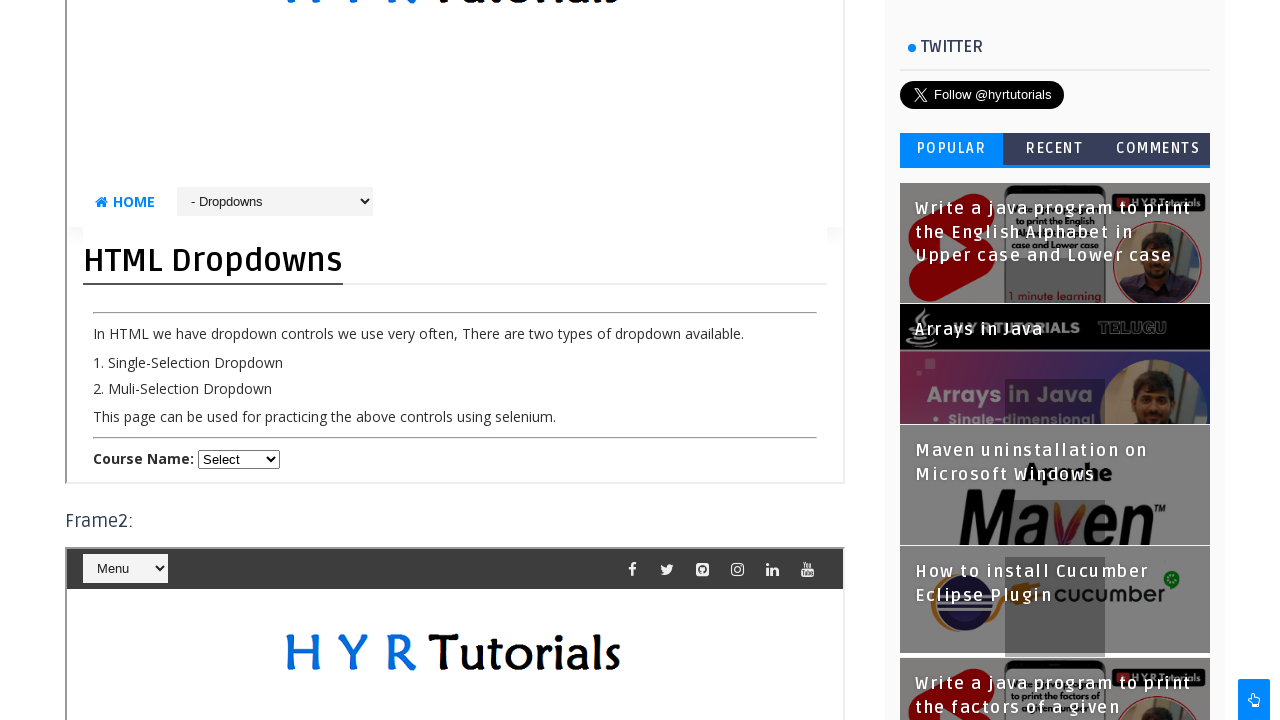

Selected dropdown option at index 3 from course dropdown in first iframe on #frm1 >> internal:control=enter-frame >> select#course
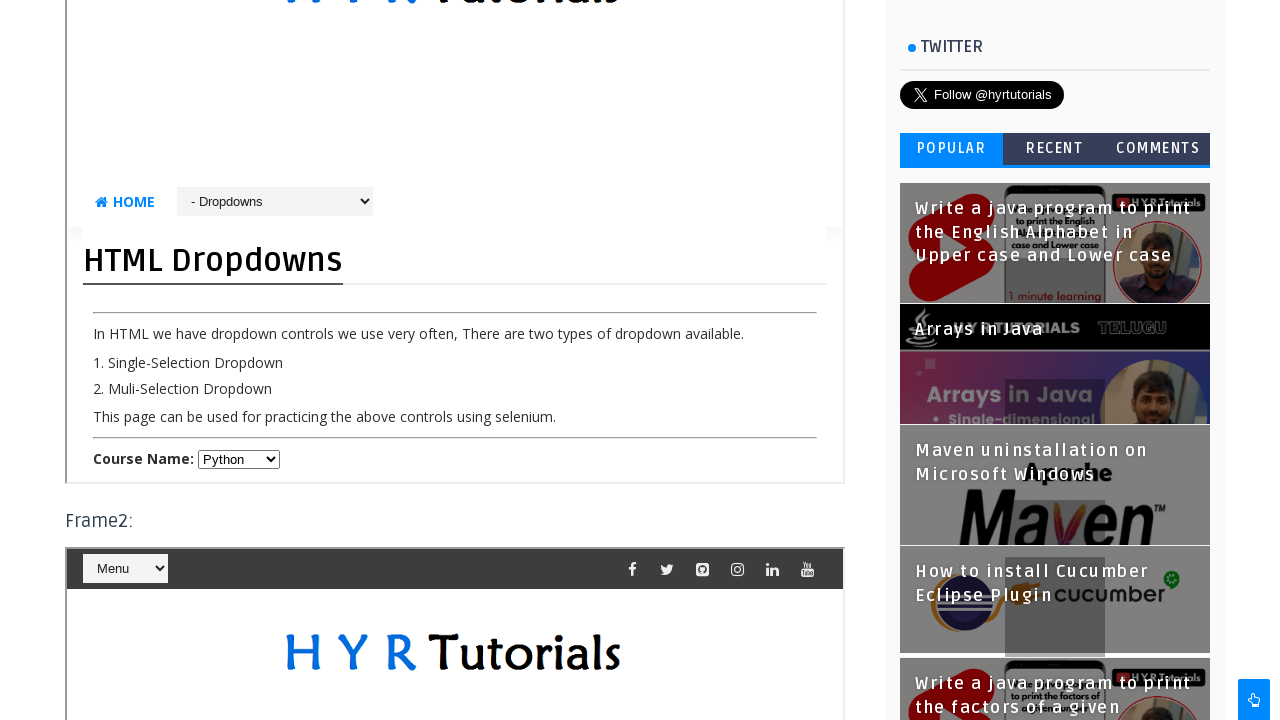

Scrolled down 800px in main content
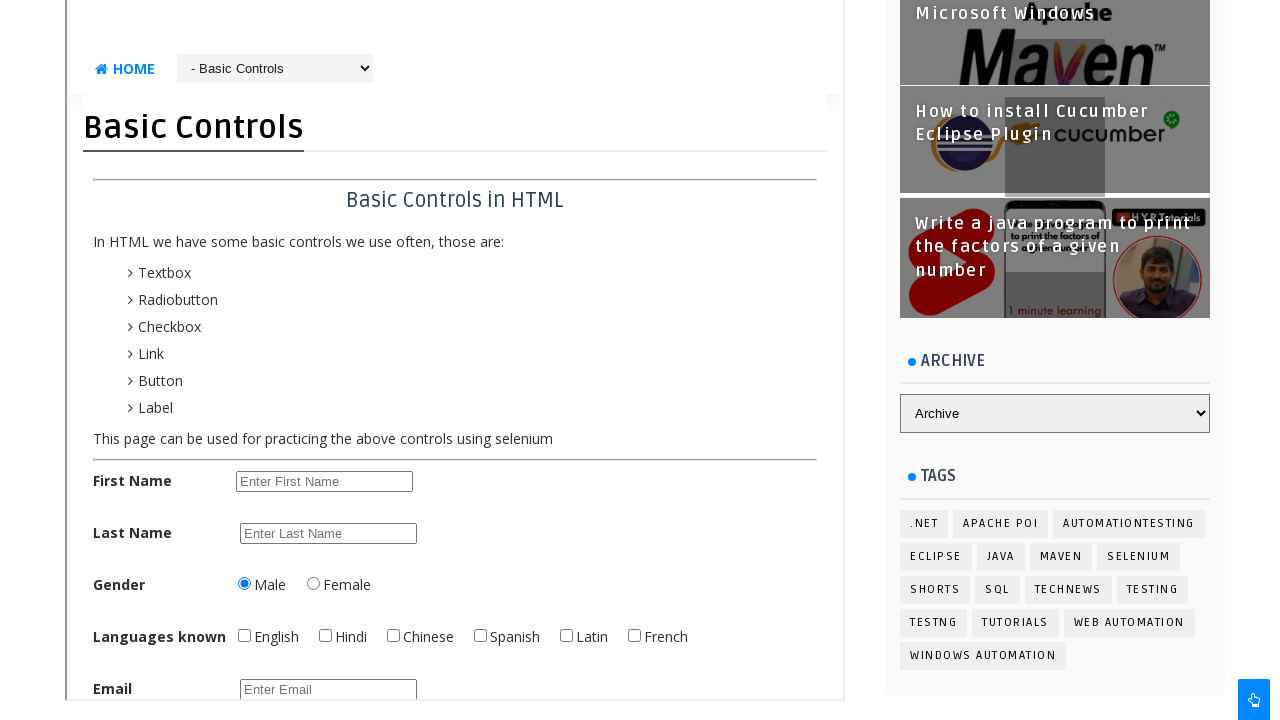

Located second iframe (#frm2)
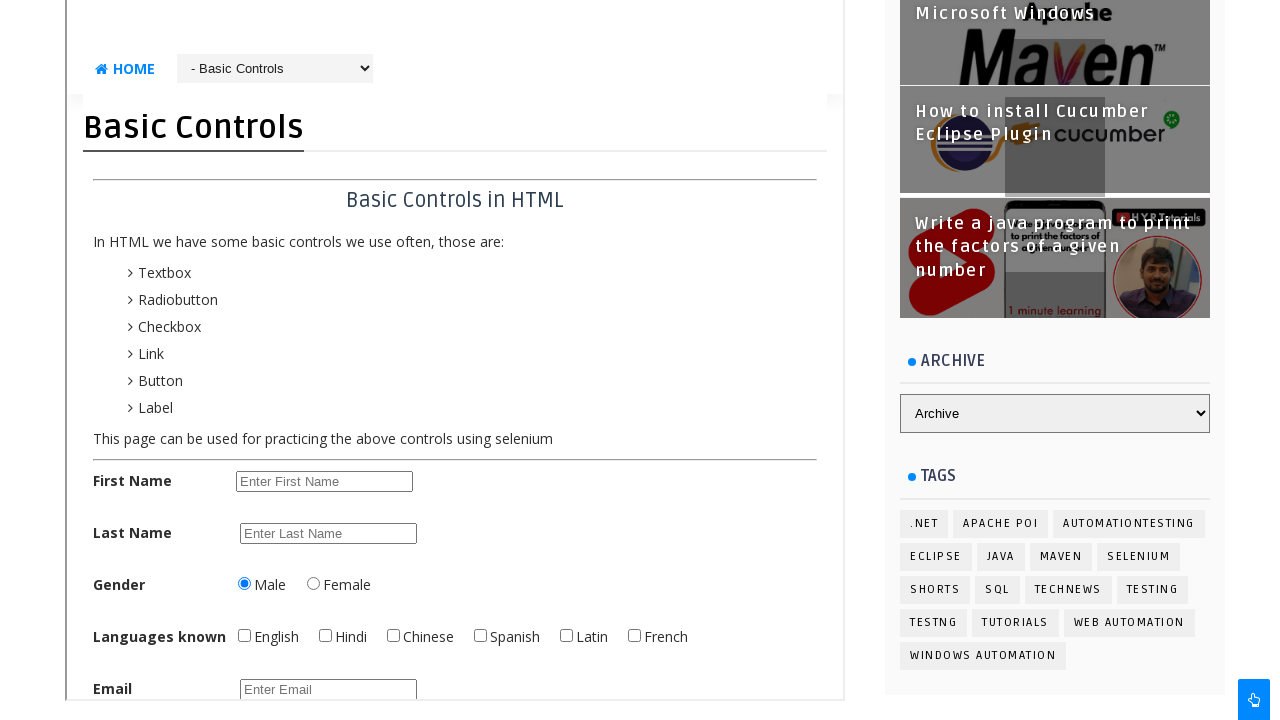

Filled firstName field with 'Devika' in second iframe on #frm2 >> internal:control=enter-frame >> #firstName
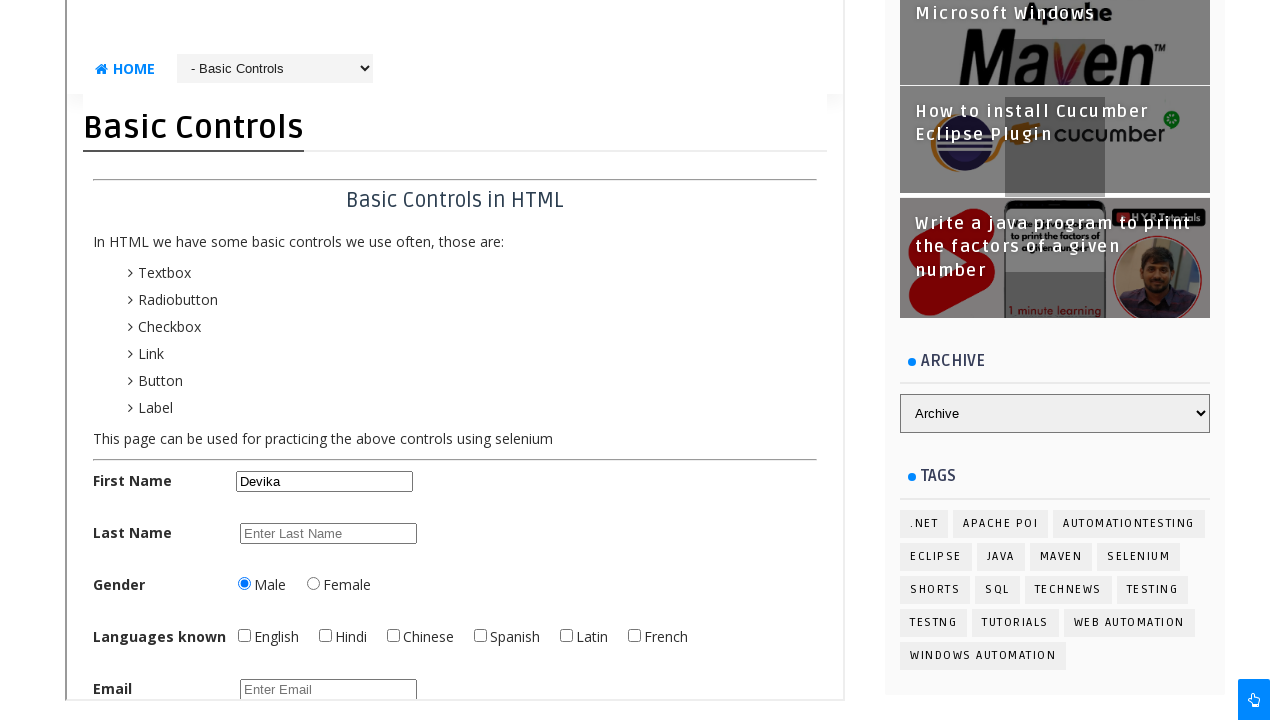

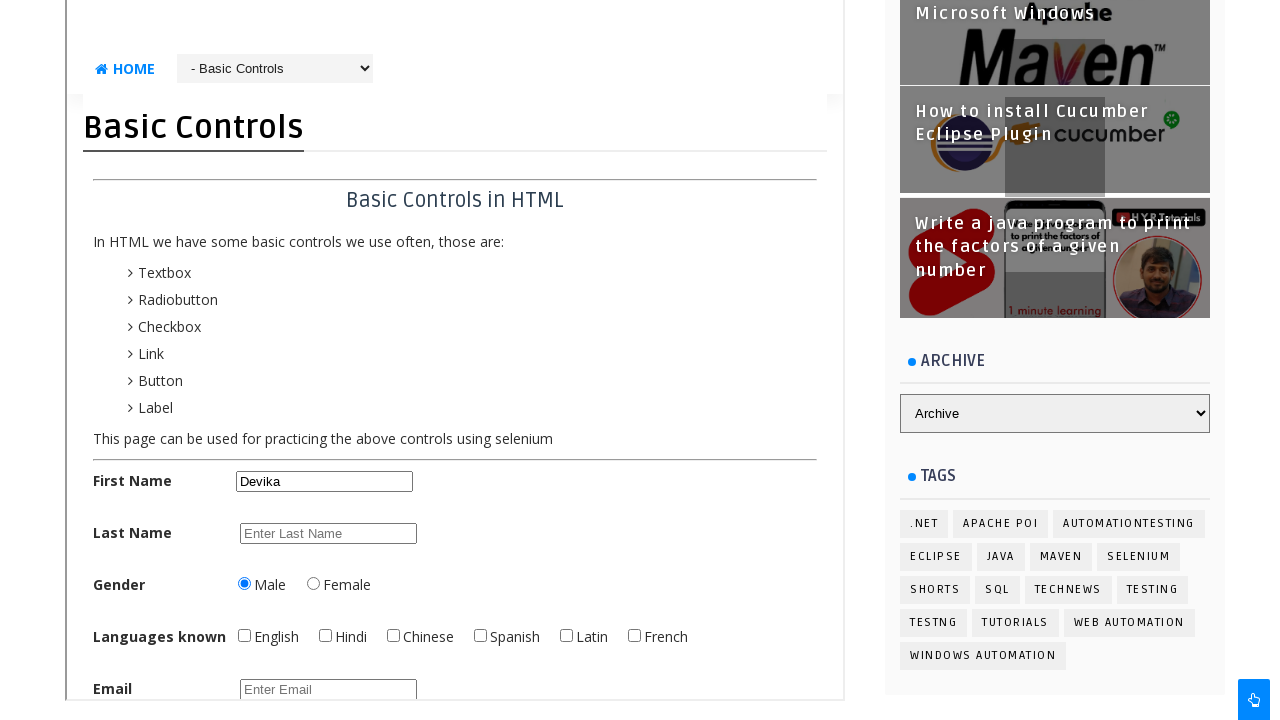